Tests browser back button navigation between filter views (All, Active, Completed).

Starting URL: https://demo.playwright.dev/todomvc

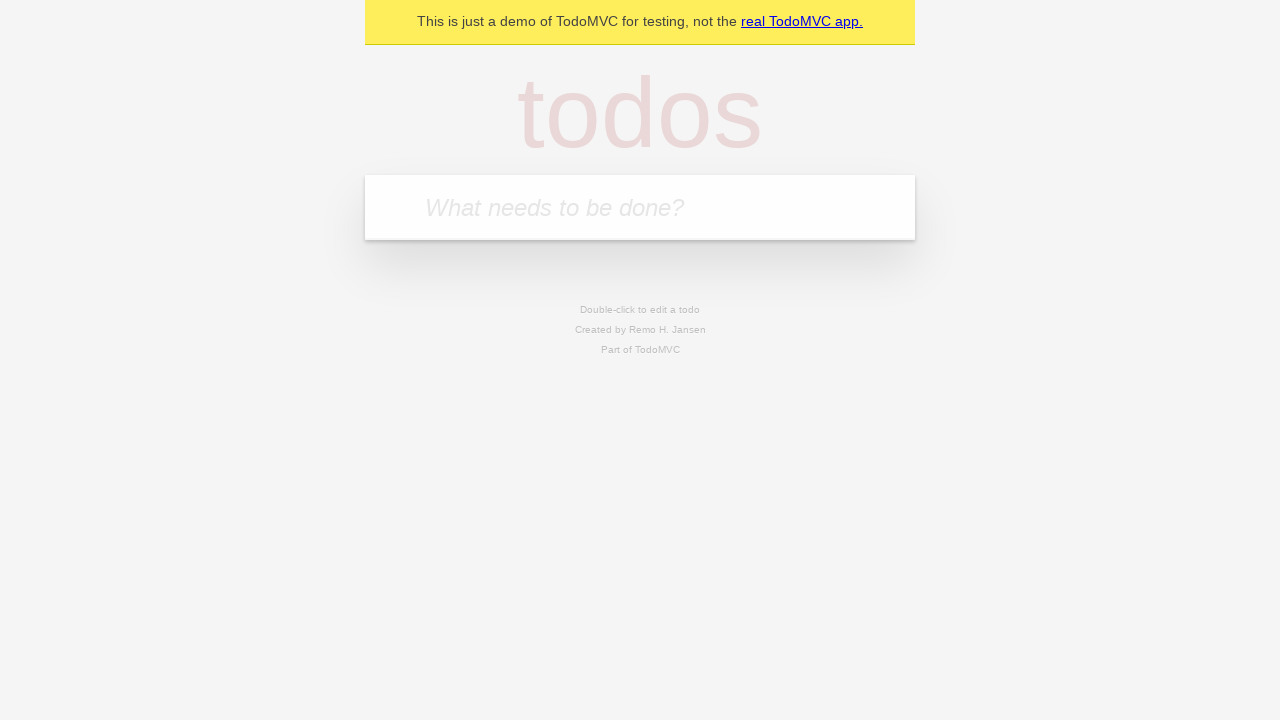

Filled todo input with 'buy some cheese' on internal:attr=[placeholder="What needs to be done?"i]
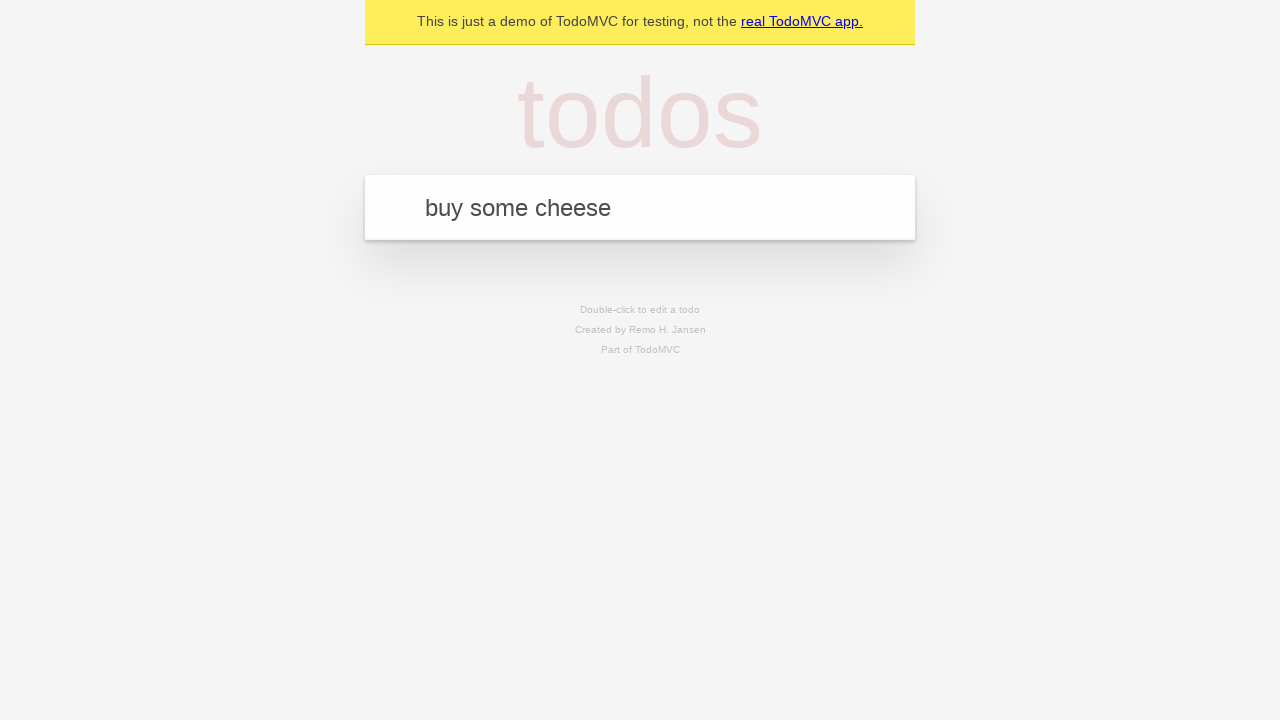

Pressed Enter to add first todo on internal:attr=[placeholder="What needs to be done?"i]
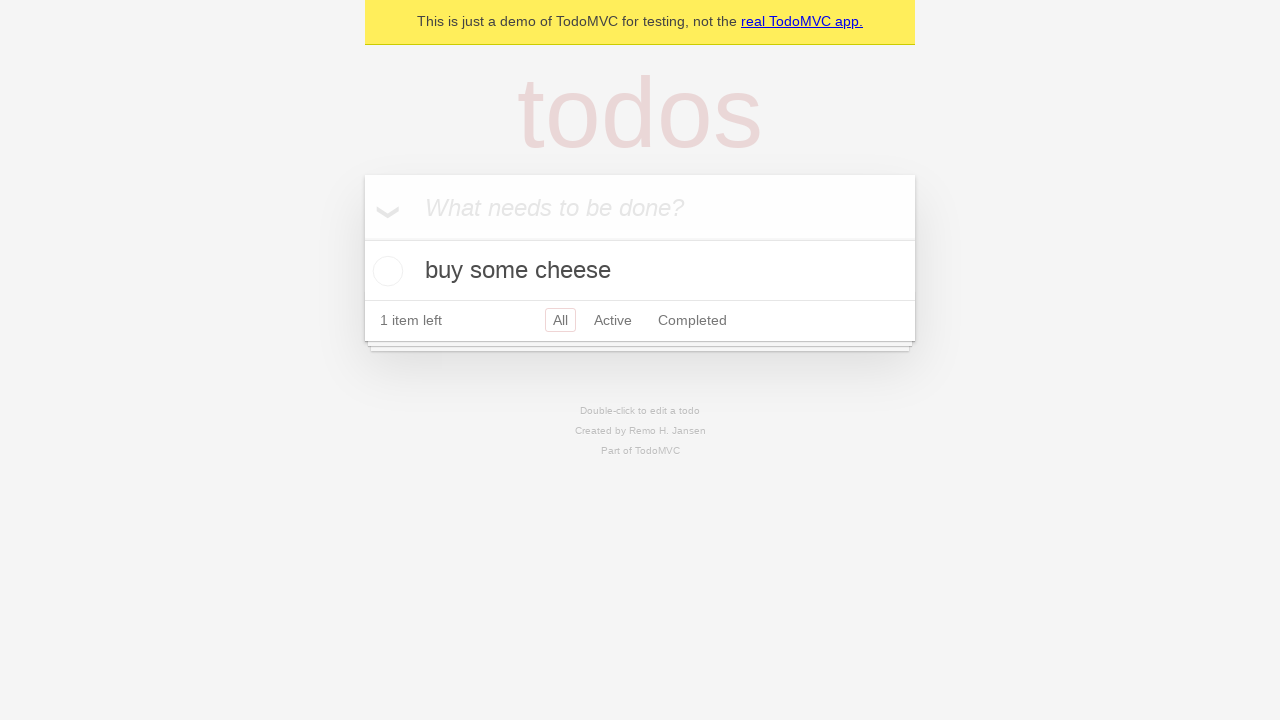

Filled todo input with 'feed the cat' on internal:attr=[placeholder="What needs to be done?"i]
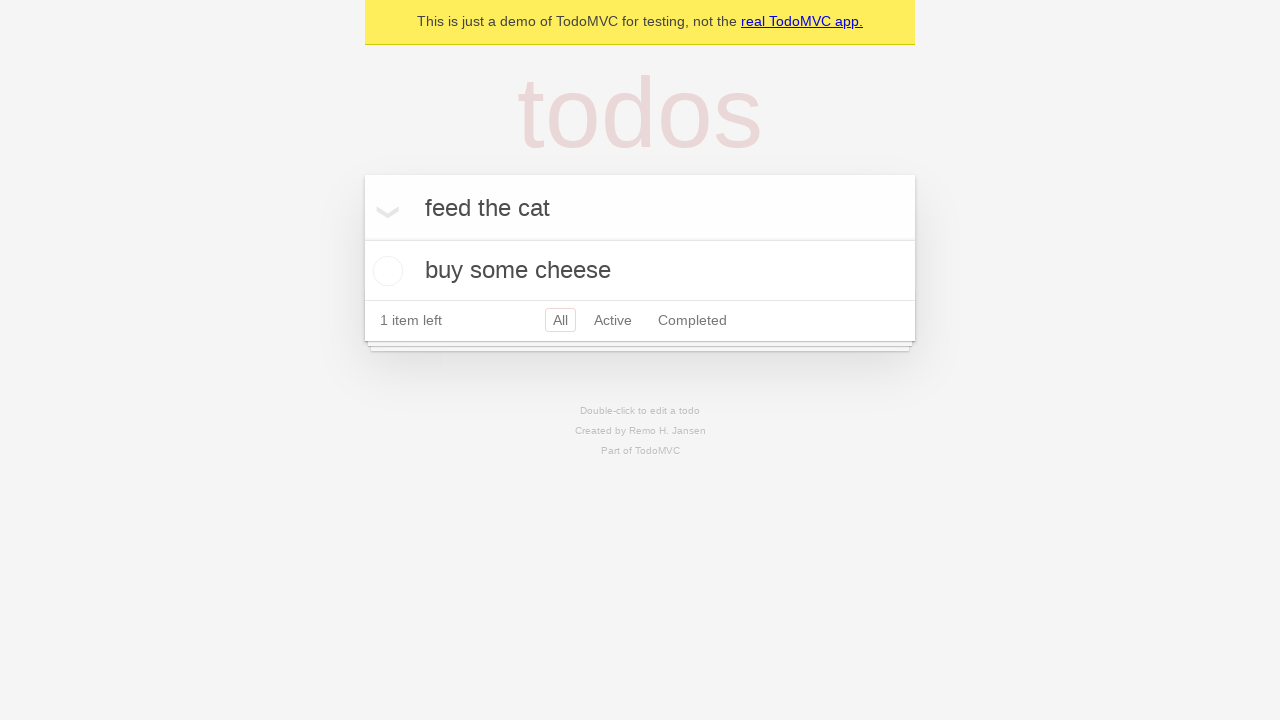

Pressed Enter to add second todo on internal:attr=[placeholder="What needs to be done?"i]
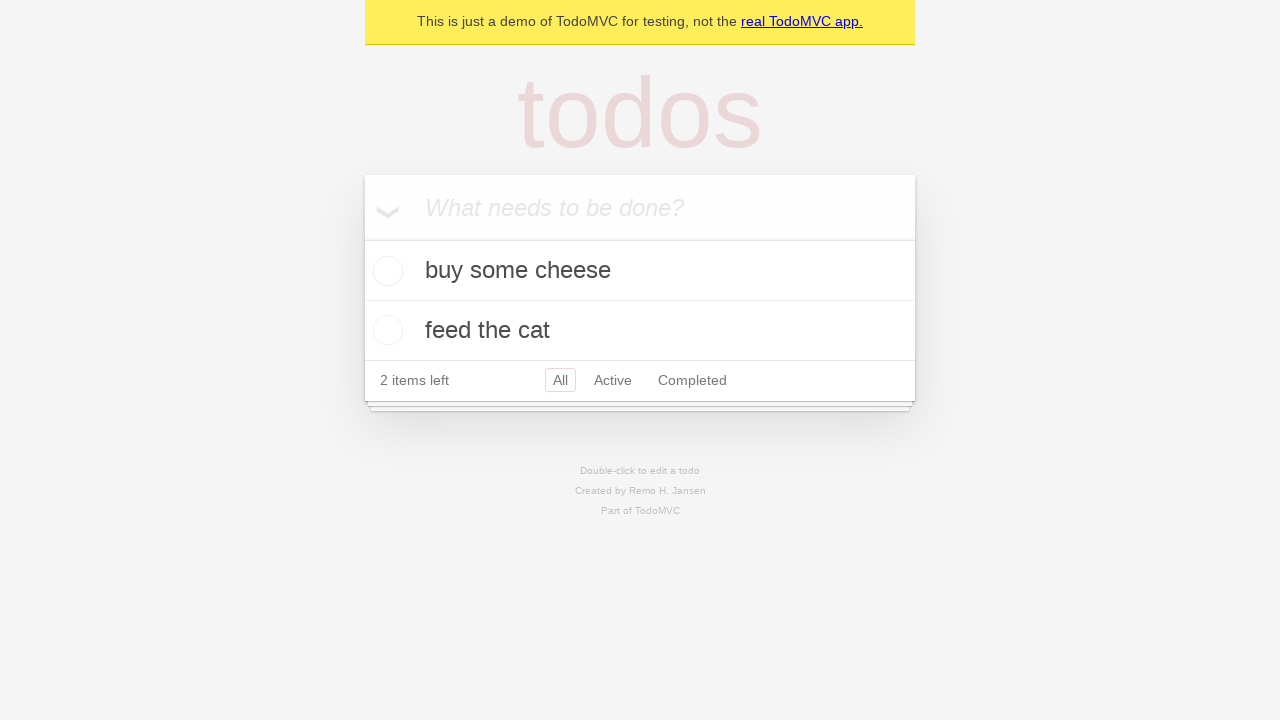

Filled todo input with 'book a doctors appointment' on internal:attr=[placeholder="What needs to be done?"i]
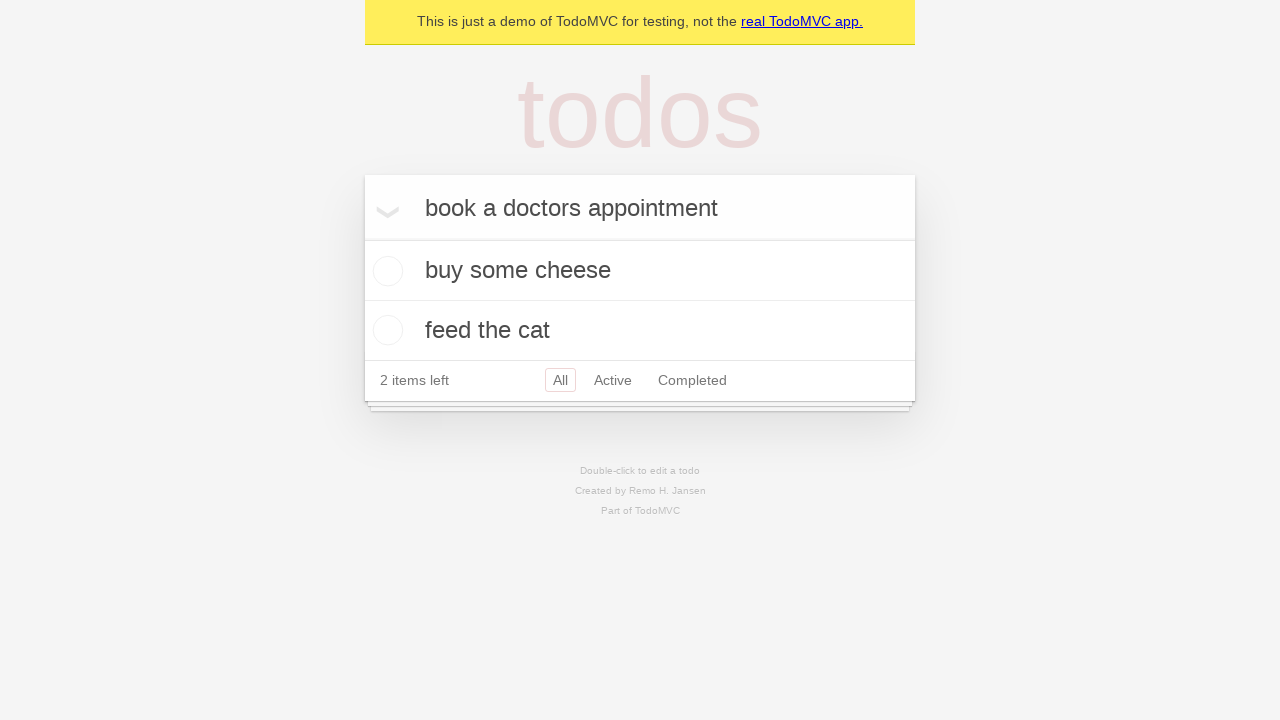

Pressed Enter to add third todo on internal:attr=[placeholder="What needs to be done?"i]
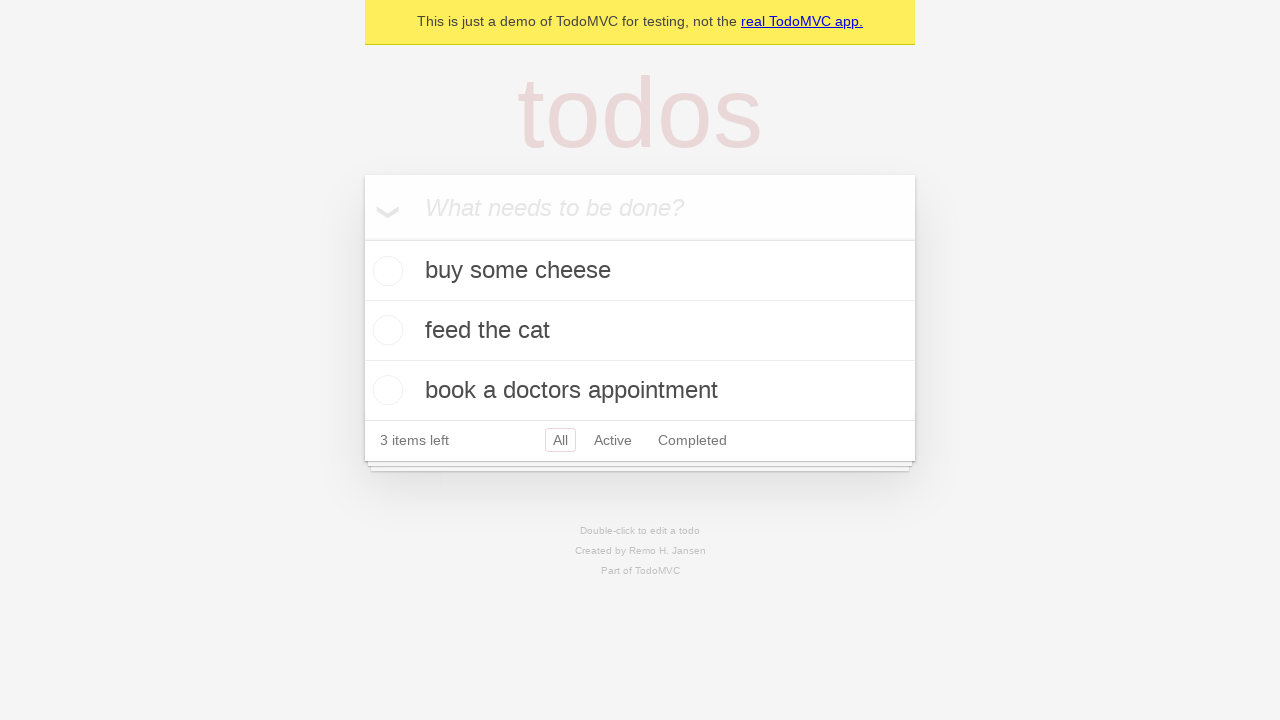

Checked second todo item as completed at (385, 330) on internal:testid=[data-testid="todo-item"s] >> nth=1 >> internal:role=checkbox
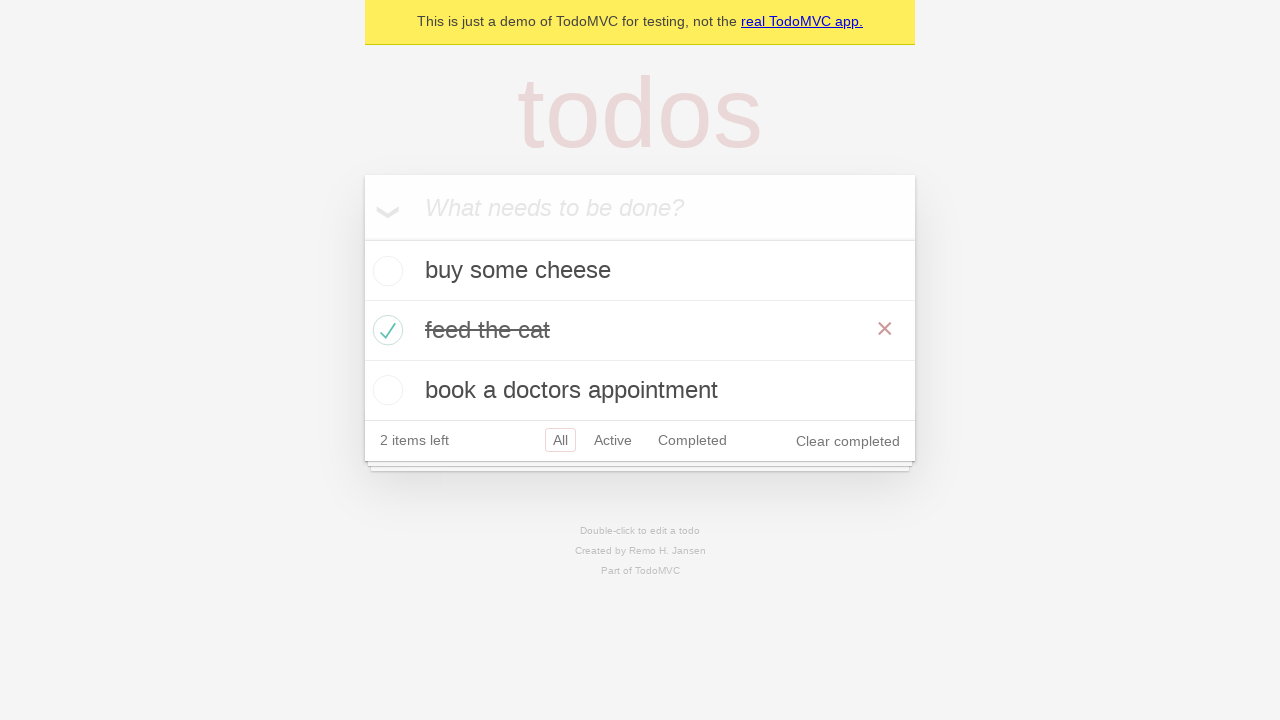

Clicked All filter to view all todos at (560, 440) on internal:role=link[name="All"i]
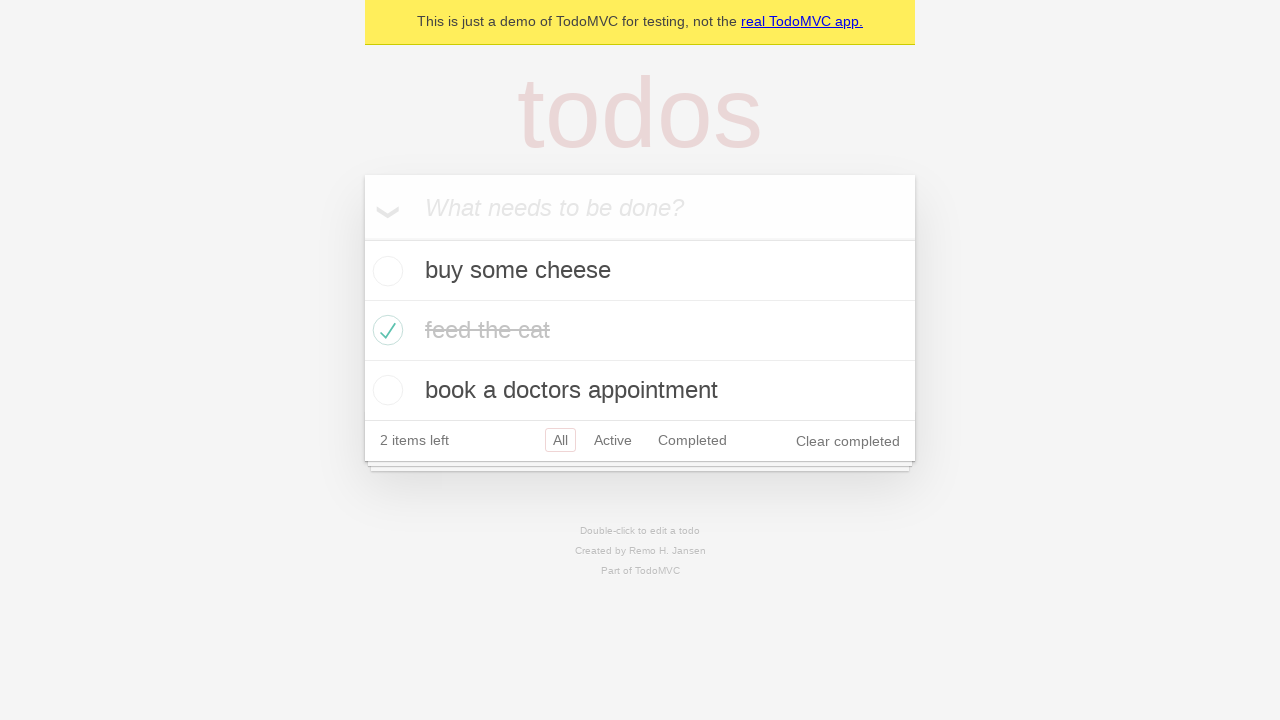

Clicked Active filter to view active todos at (613, 440) on internal:role=link[name="Active"i]
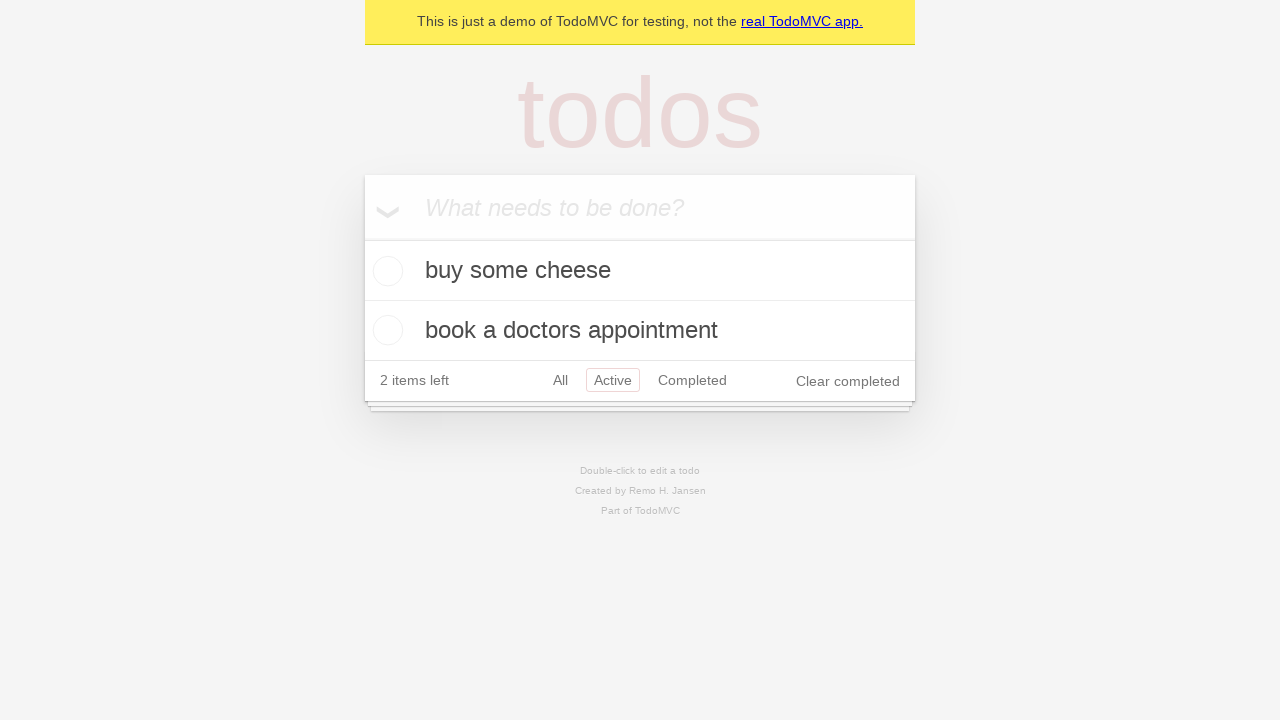

Clicked Completed filter to view completed todos at (692, 380) on internal:role=link[name="Completed"i]
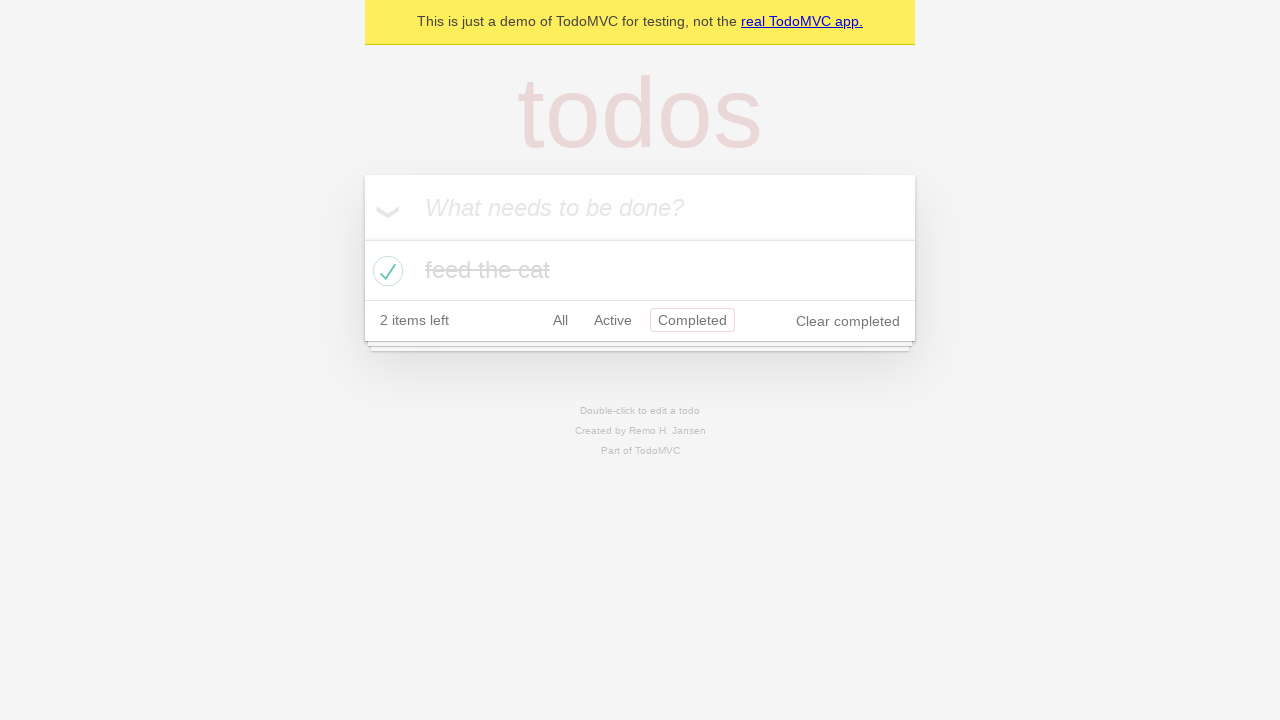

Navigated back to Active filter view
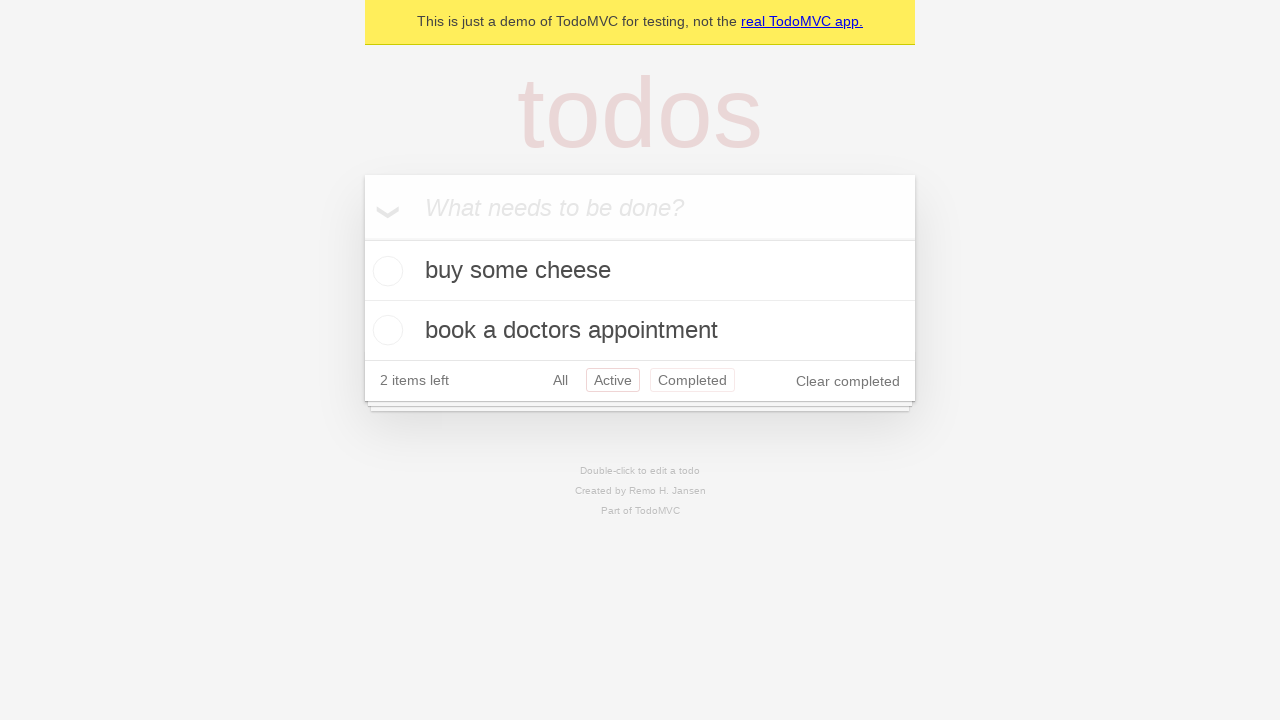

Navigated back to All filter view
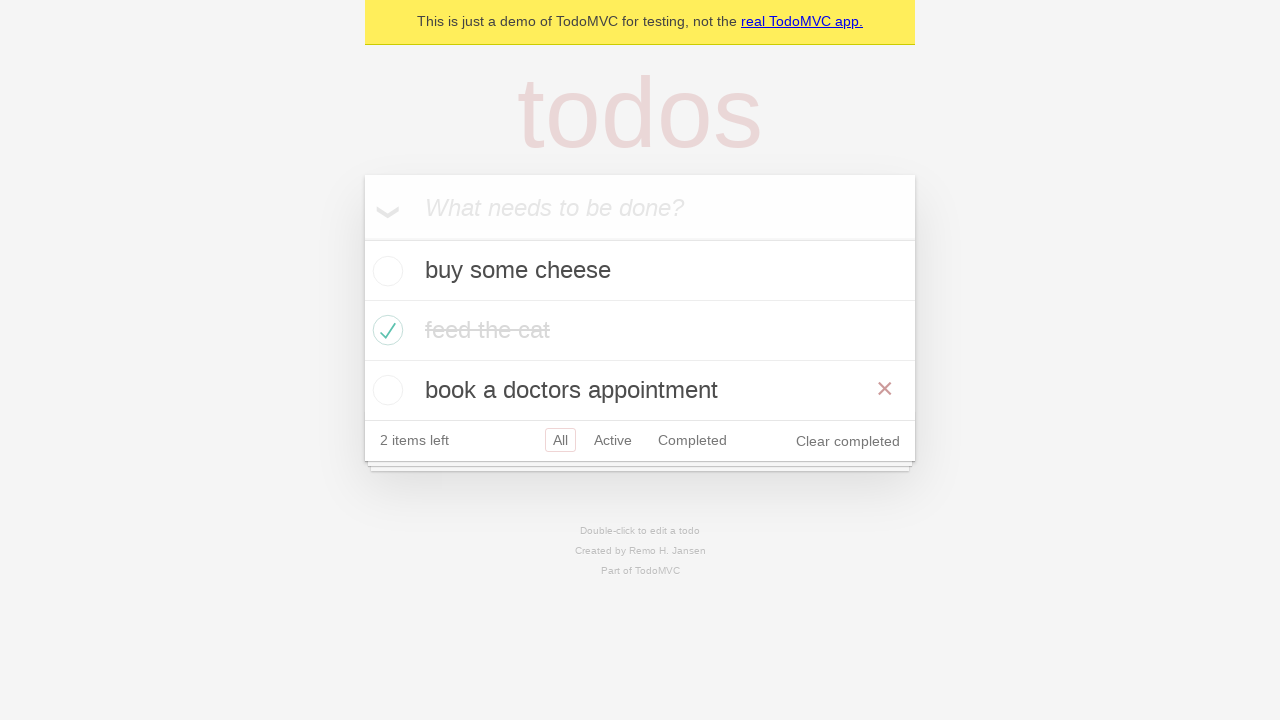

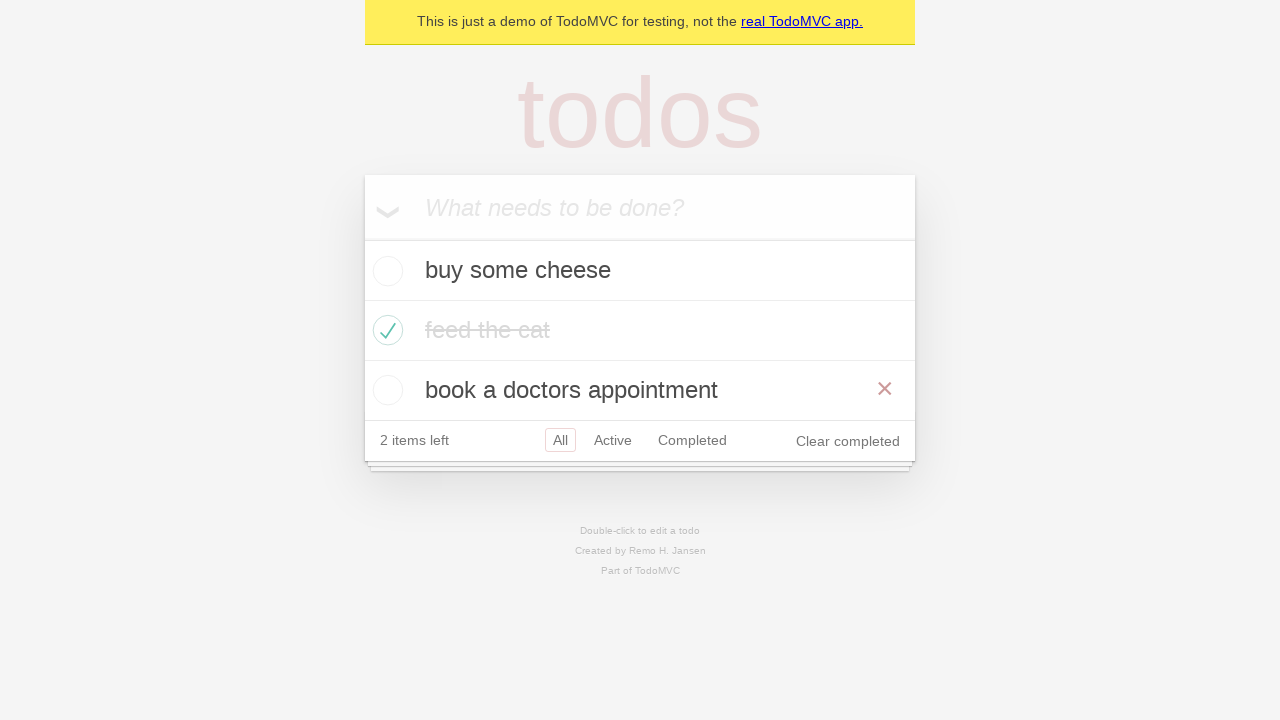